Clicks on the "Iframe" link and verifies navigation to the correct URL

Starting URL: https://the-internet.herokuapp.com/frames

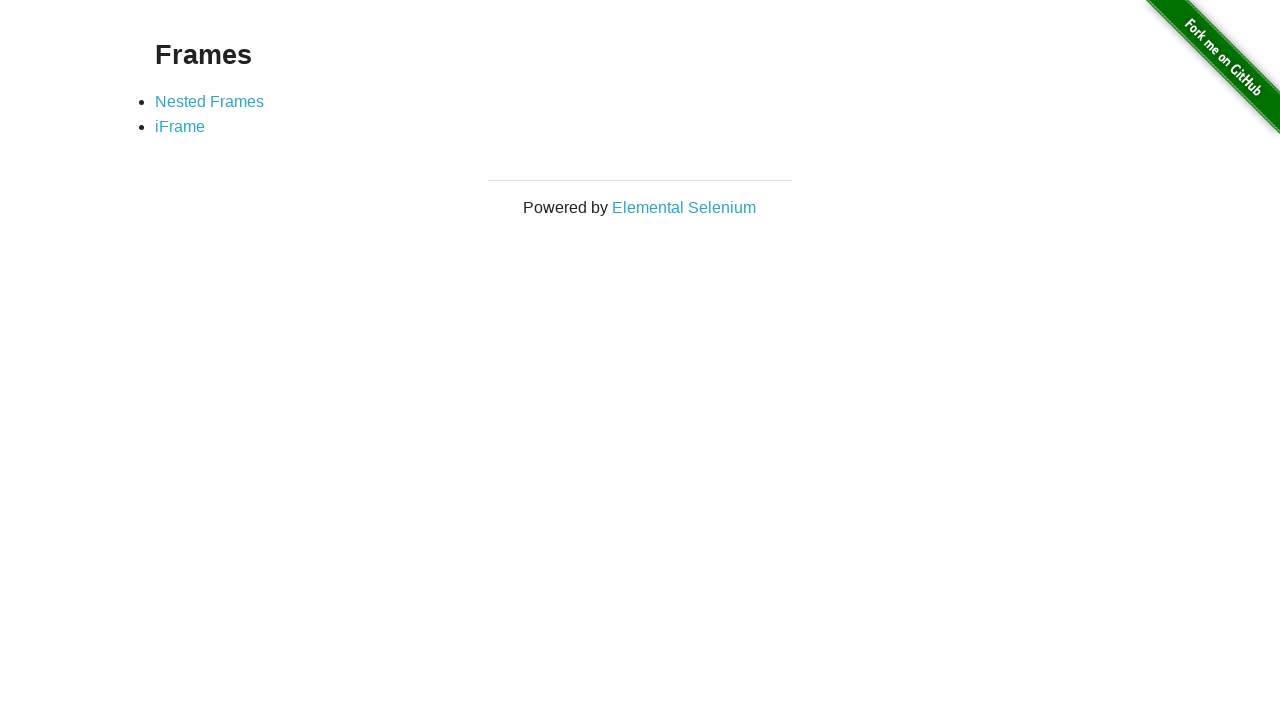

Clicked on the 'Iframe' link at (180, 127) on text=Iframe
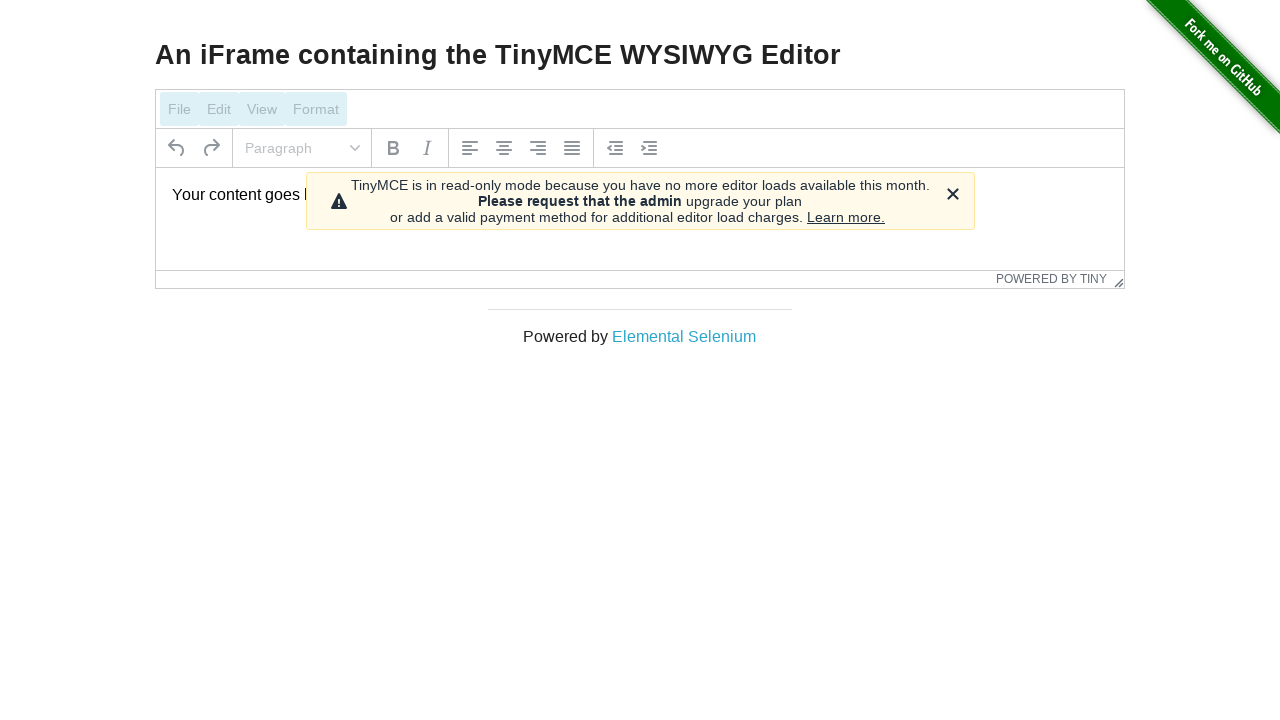

Verified navigation to iframe page at https://the-internet.herokuapp.com/iframe
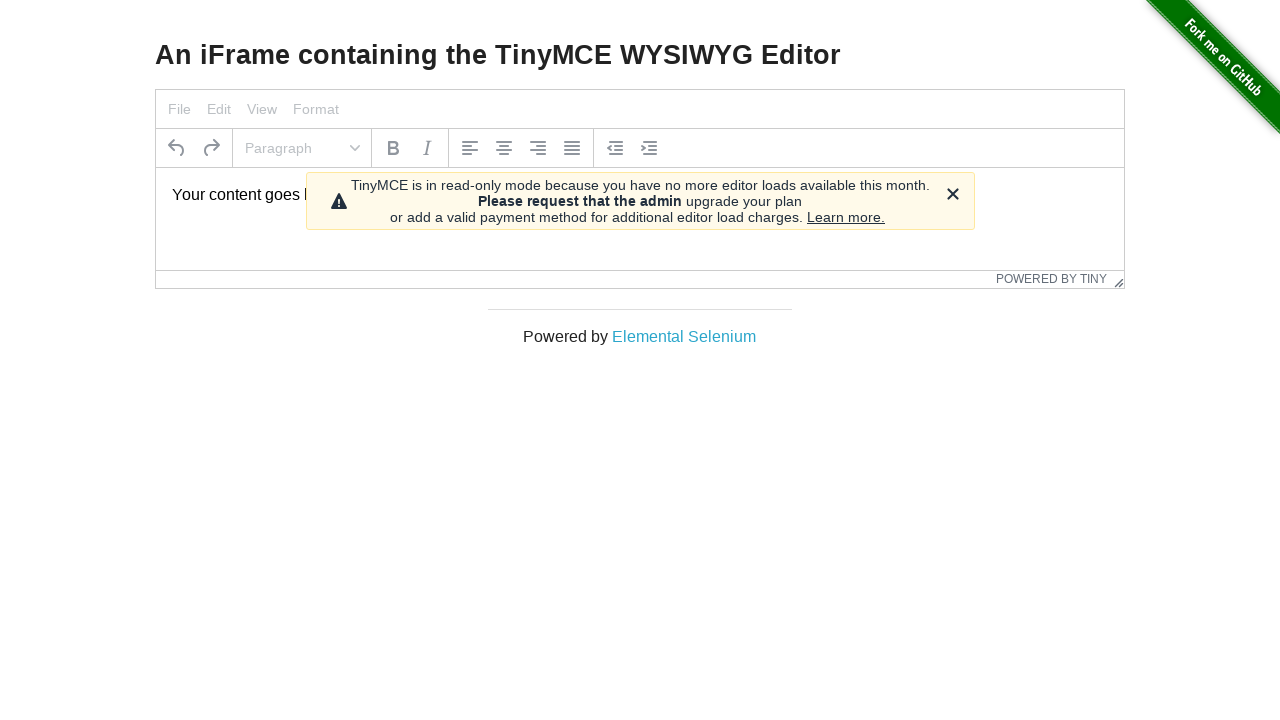

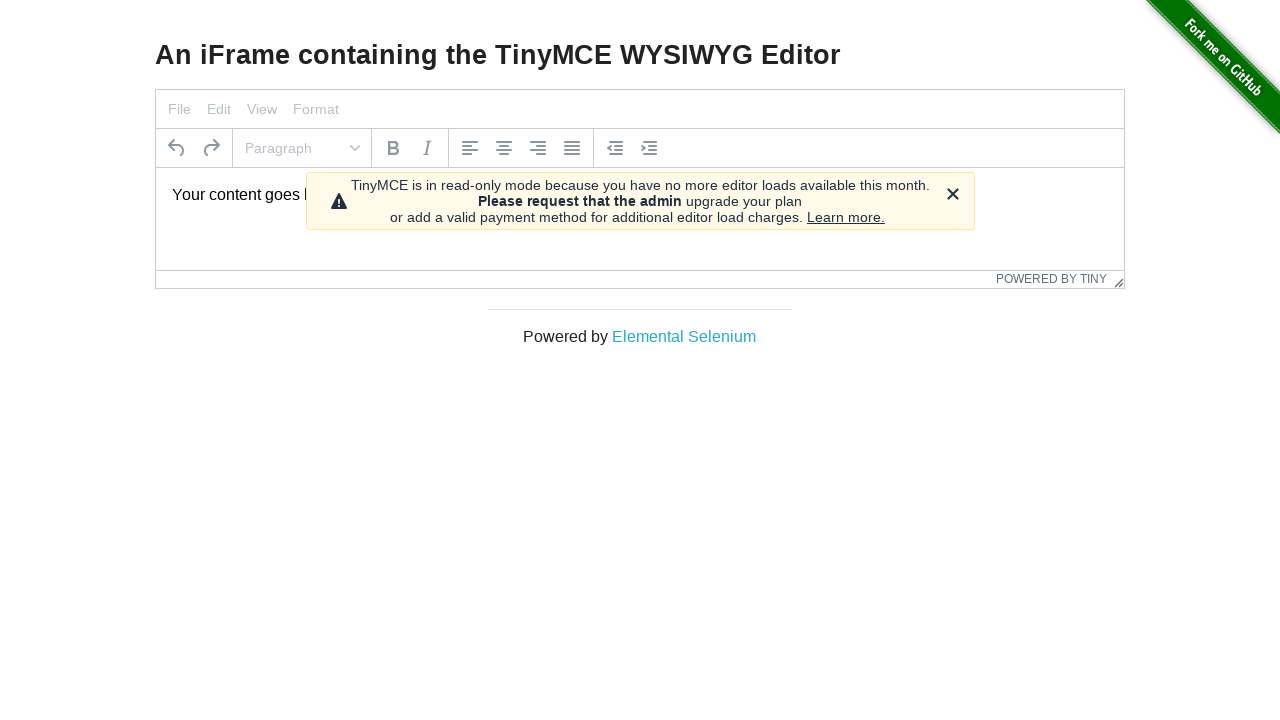